Clicks back to registration page and verifies that name and age input fields are empty

Starting URL: https://tc-1-final-parte1.vercel.app/tabelaCadastro.html

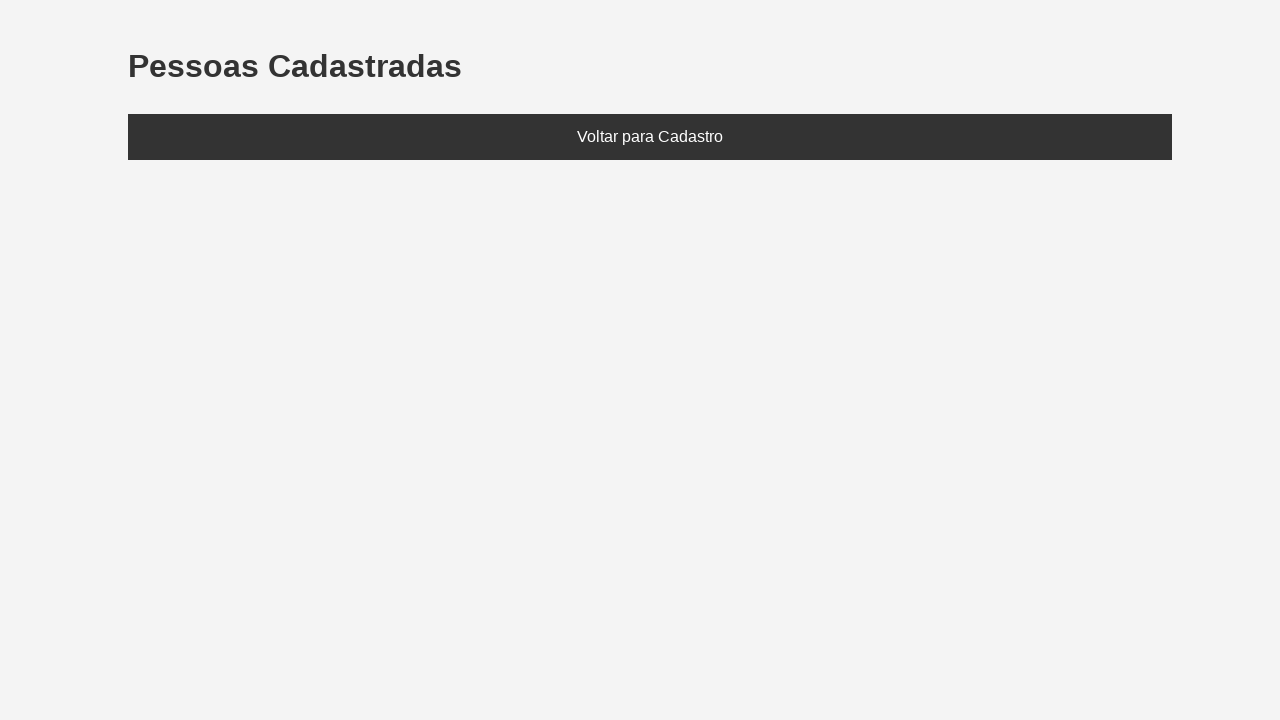

Clicked 'Voltar para Cadastro' button at (650, 137) on internal:text="Voltar para Cadastro"i
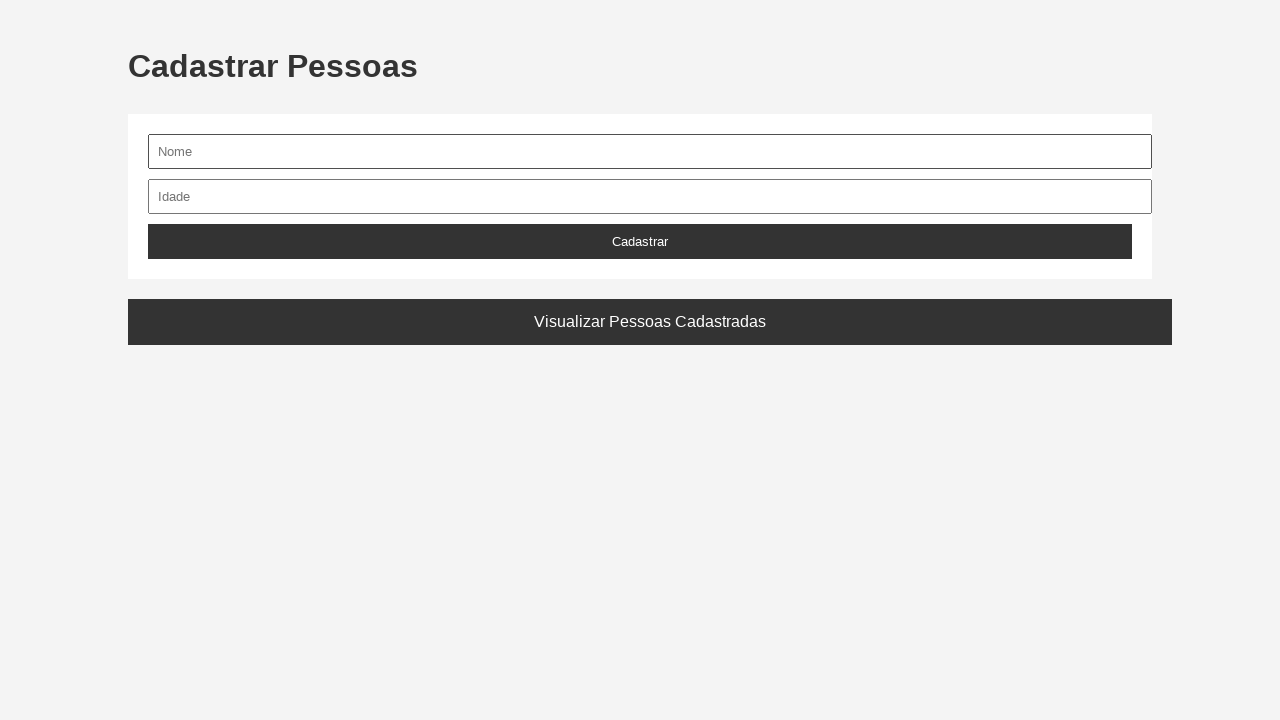

Waited for nome input field to load
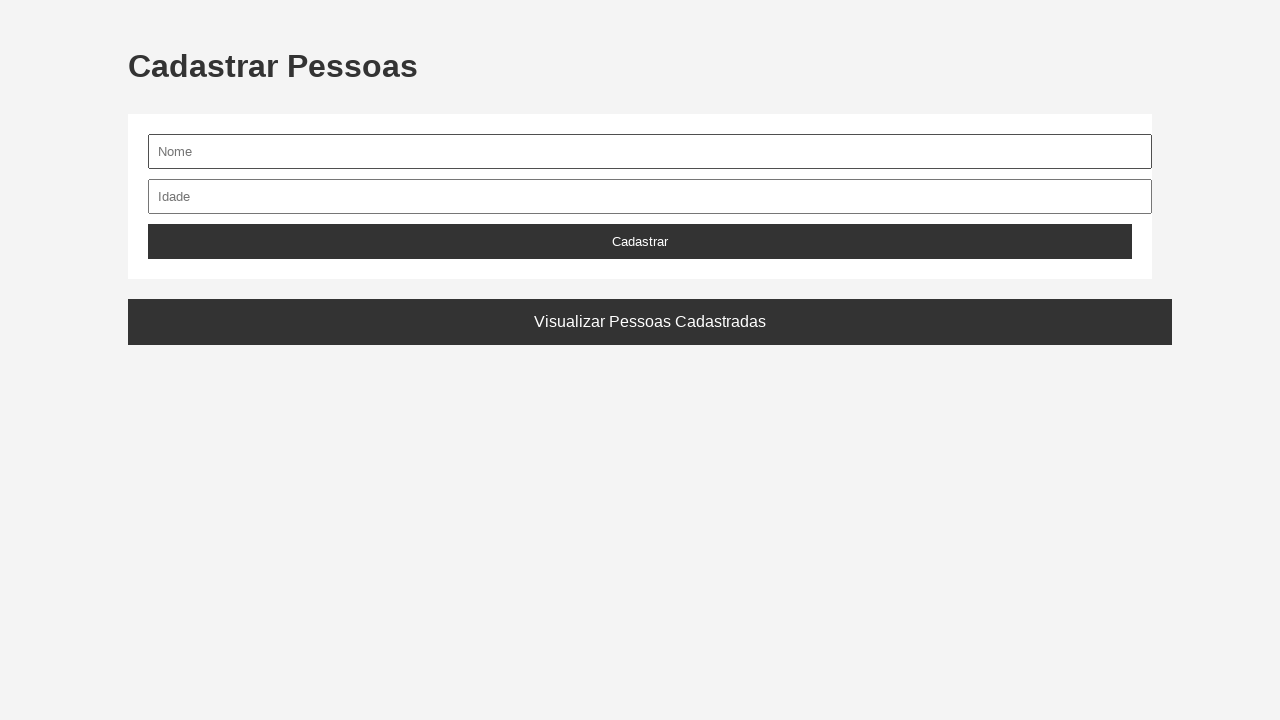

Located nome input field
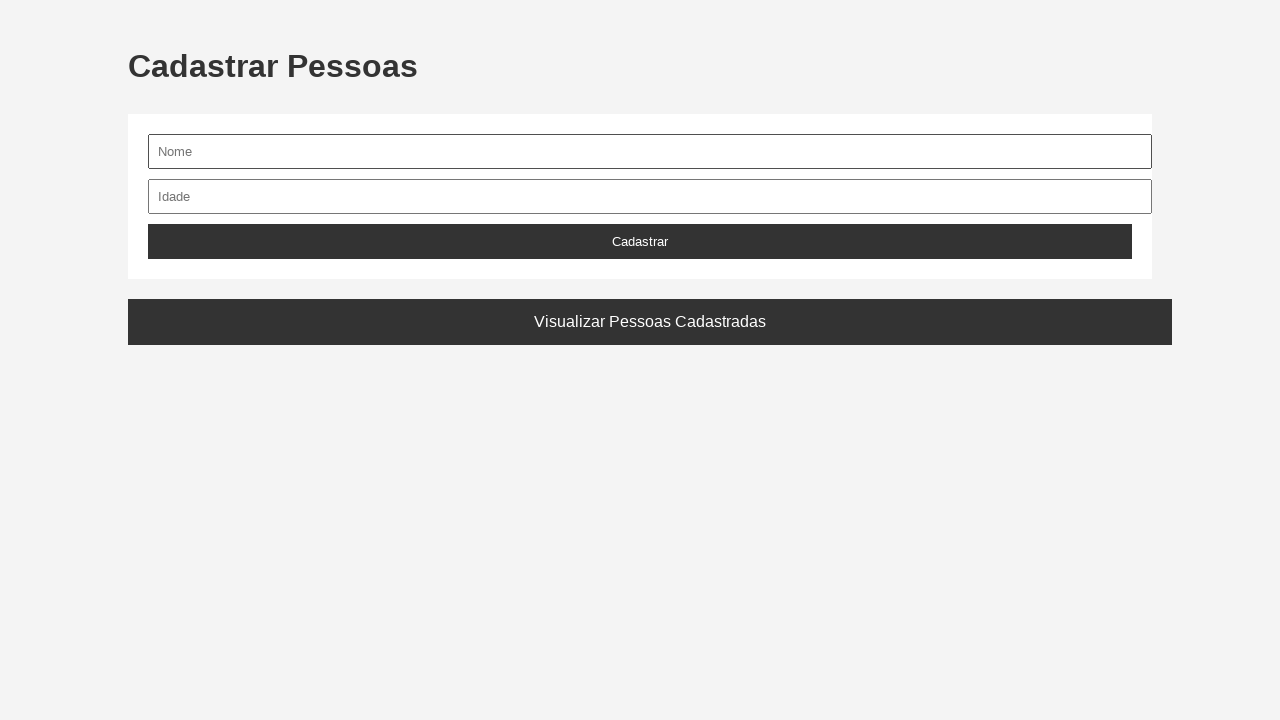

Located idade input field
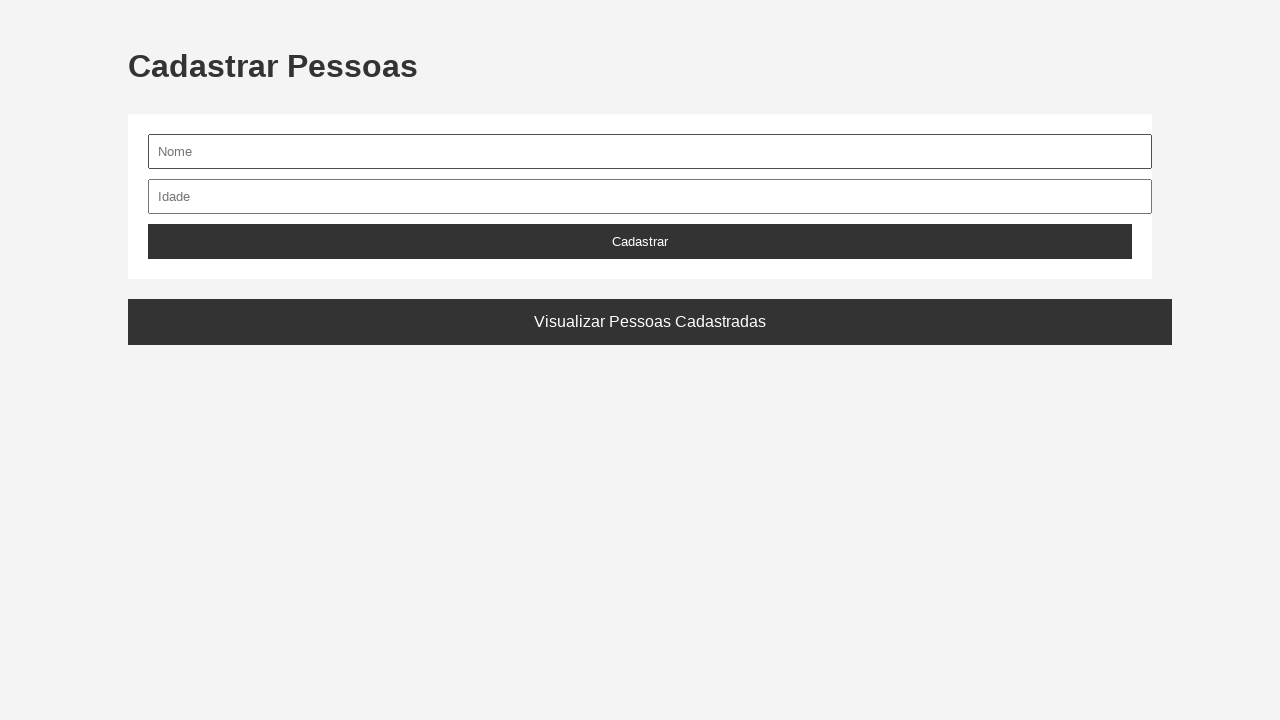

Verified that nome input field is empty
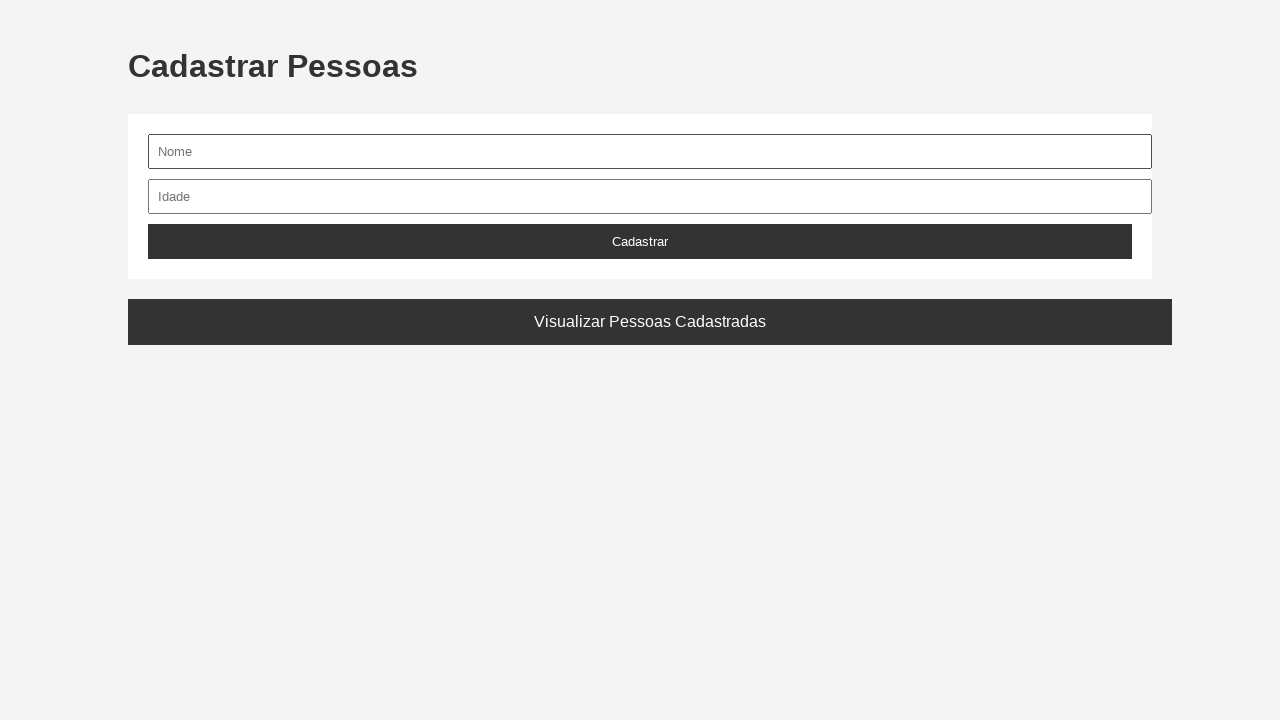

Verified that idade input field is empty
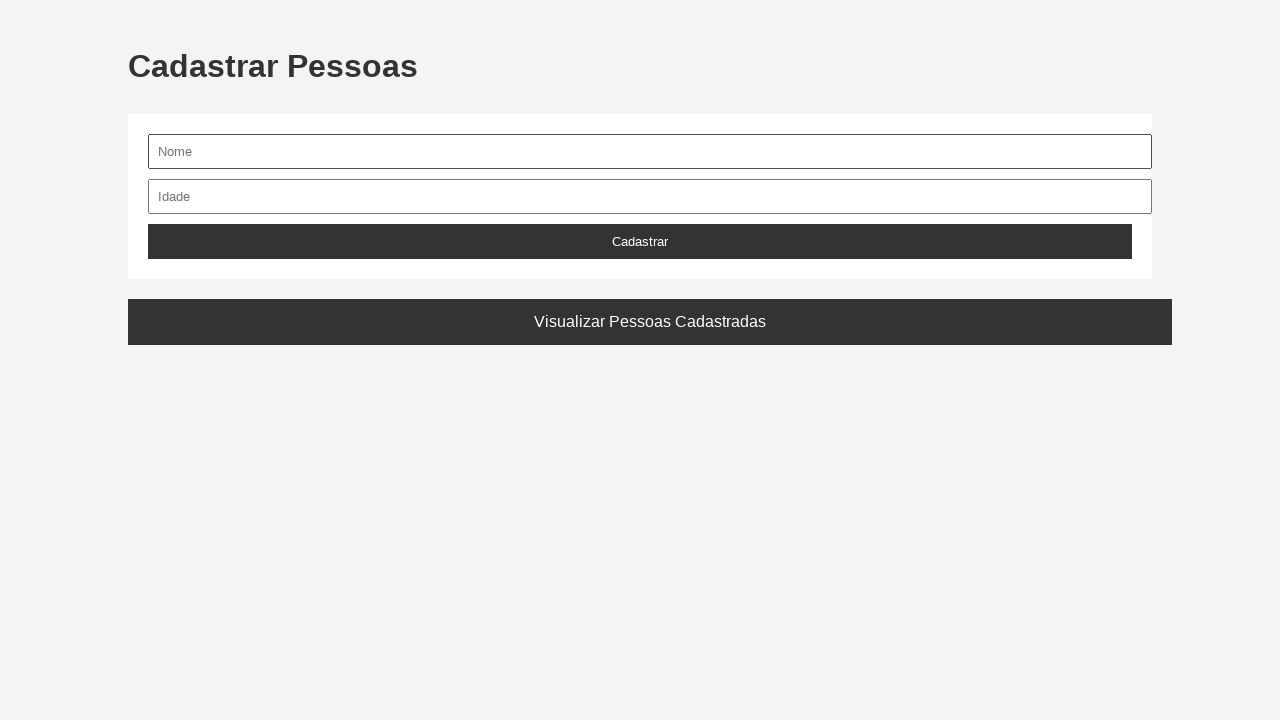

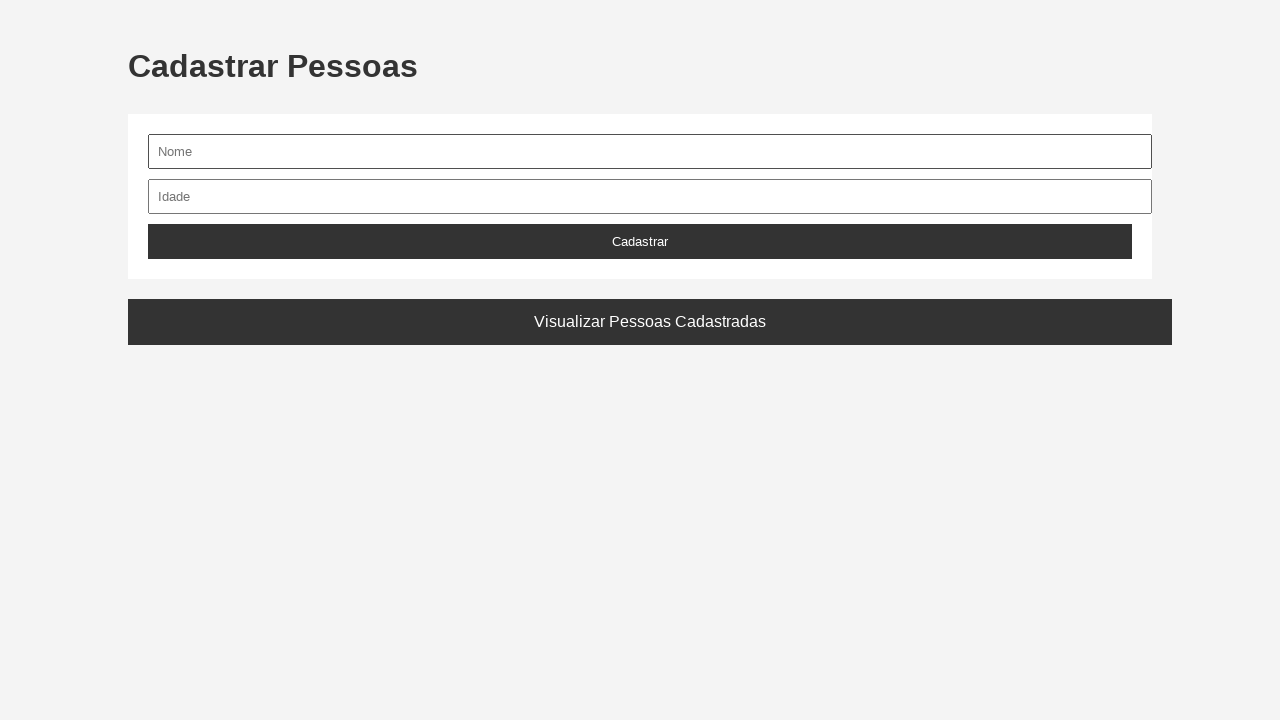